Tests checkbox functionality on a practice page by checking, unchecking, and verifying checkbox states

Starting URL: http://qaclickacademy.com/practice.php

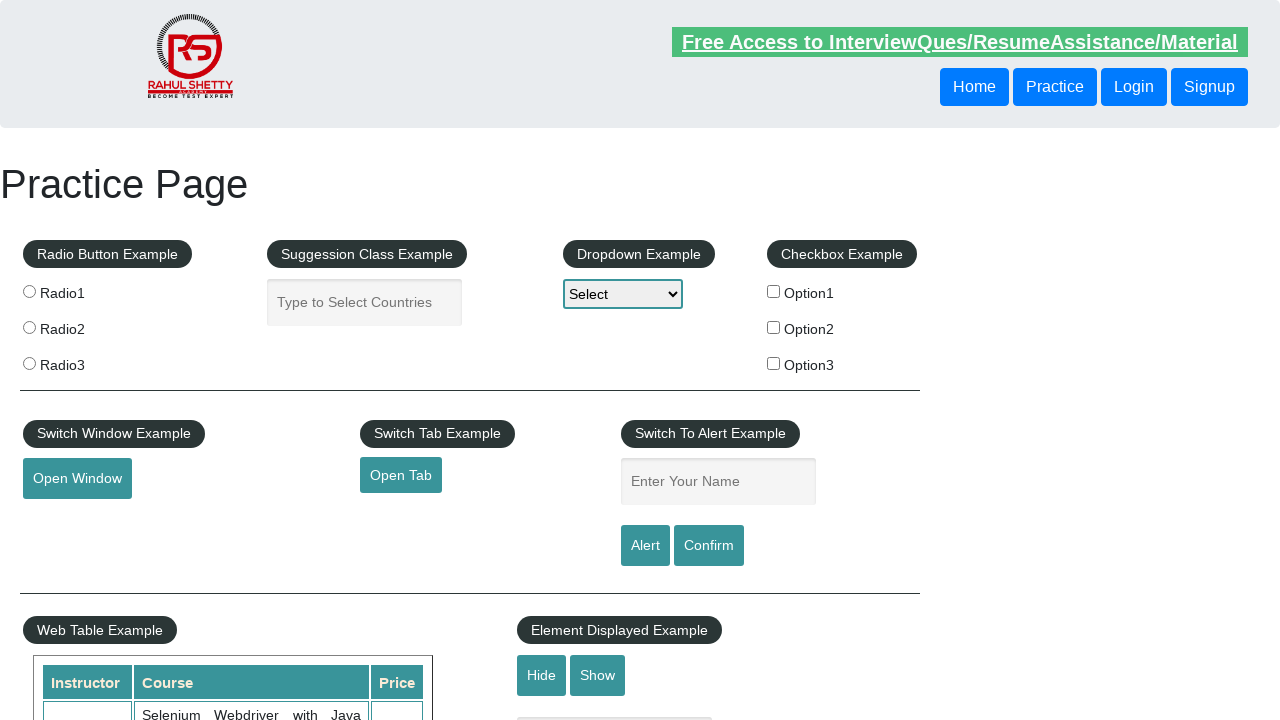

Clicked the first checkbox (option1) to check it at (774, 291) on input[value='option1']
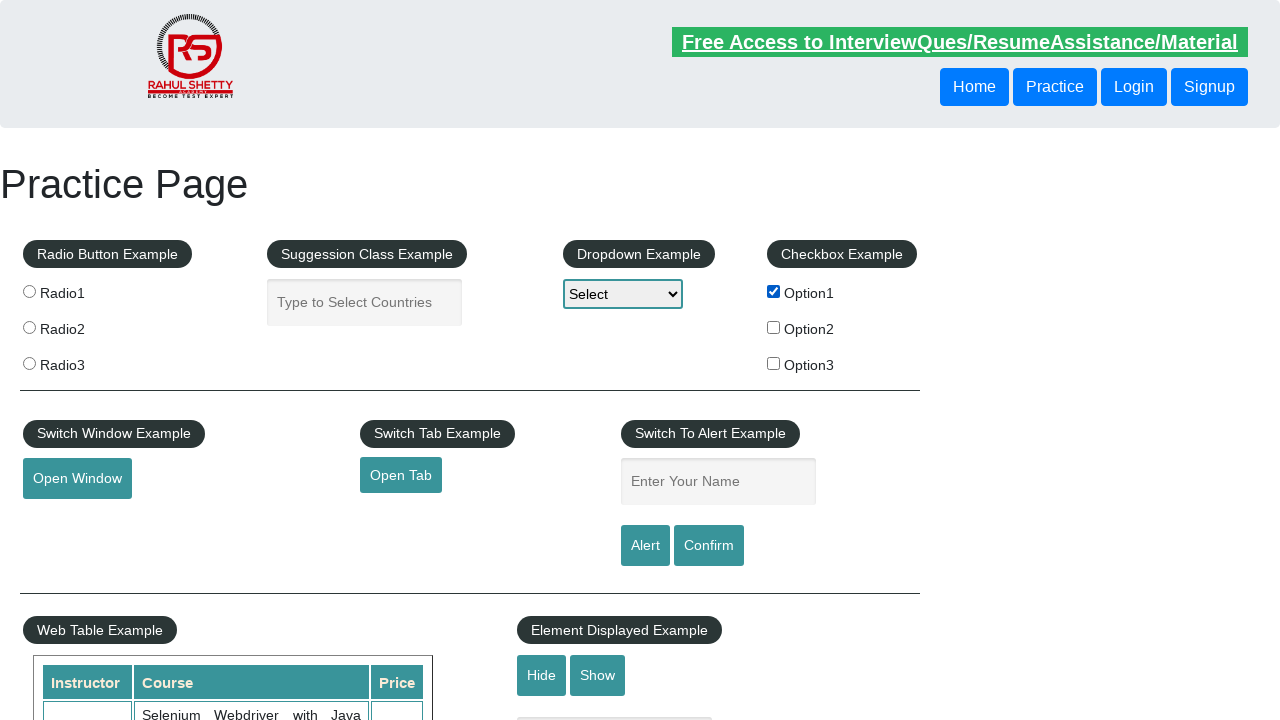

Verified that the first checkbox (option1) is checked
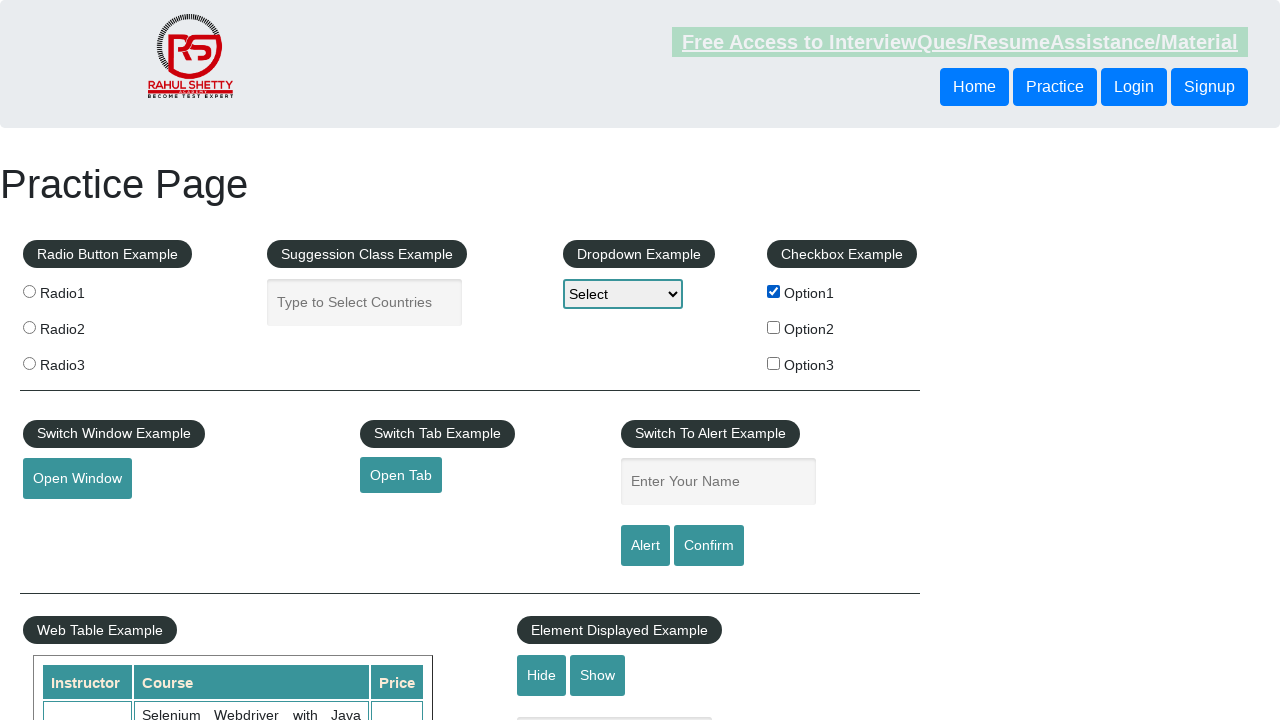

Clicked the checkbox (checkBoxOption1) to uncheck it at (774, 291) on input[name='checkBoxOption1']
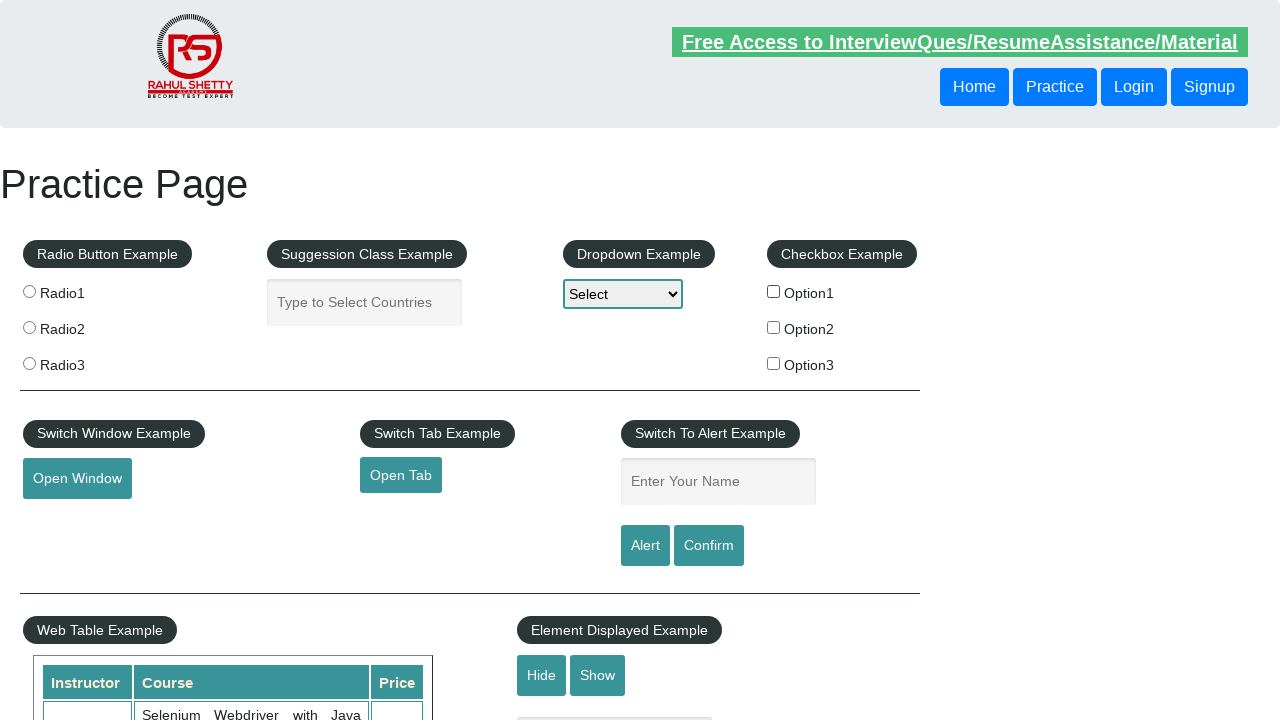

Verified that the checkbox (checkBoxOption1) is unchecked
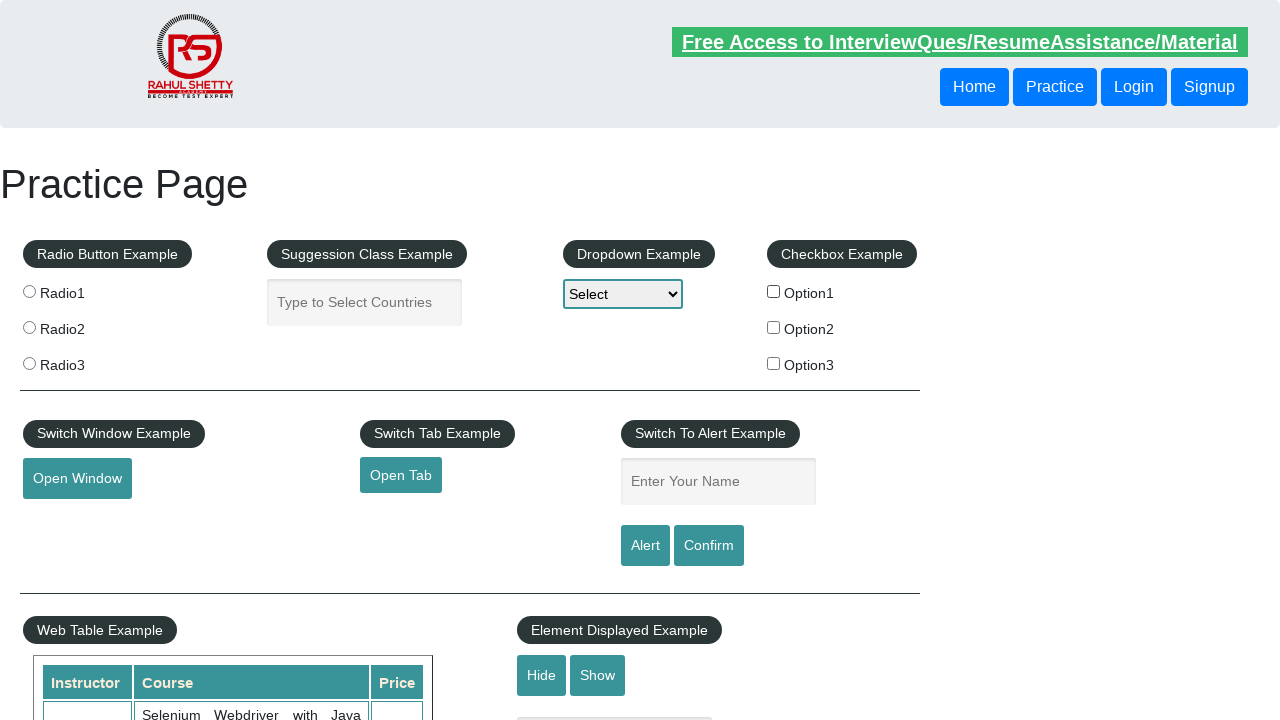

Counted total checkboxes on page: 3
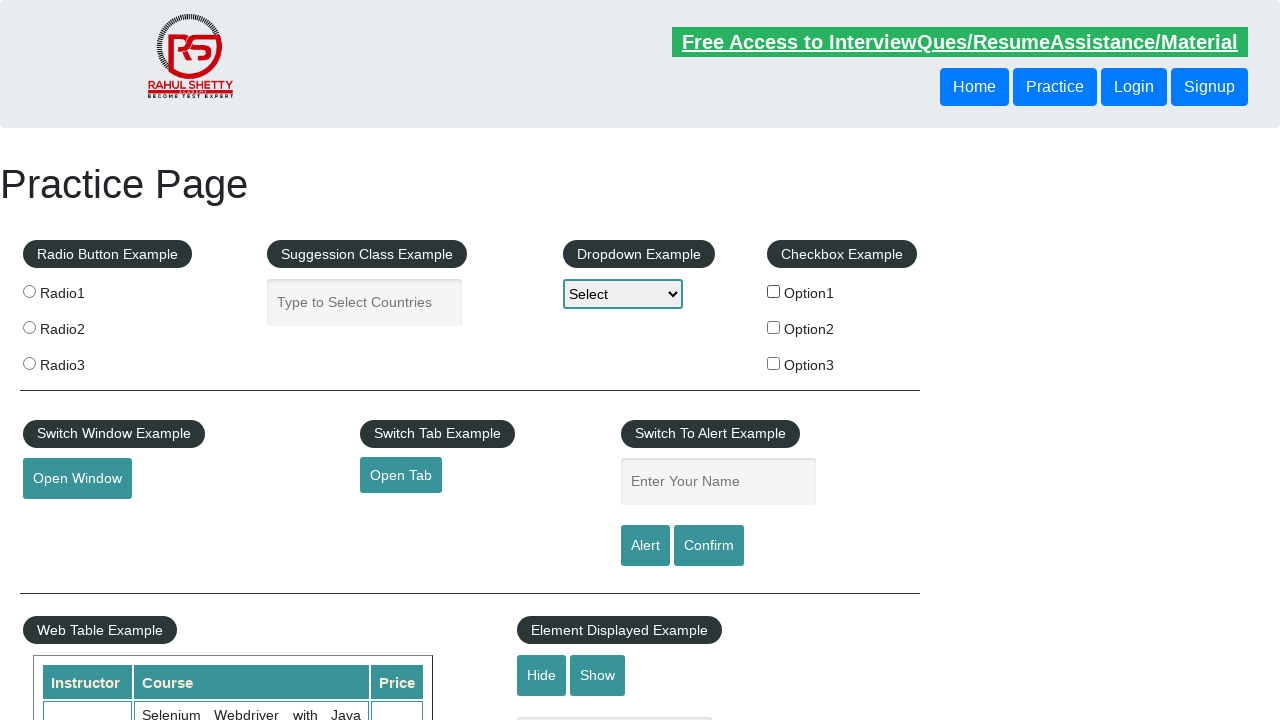

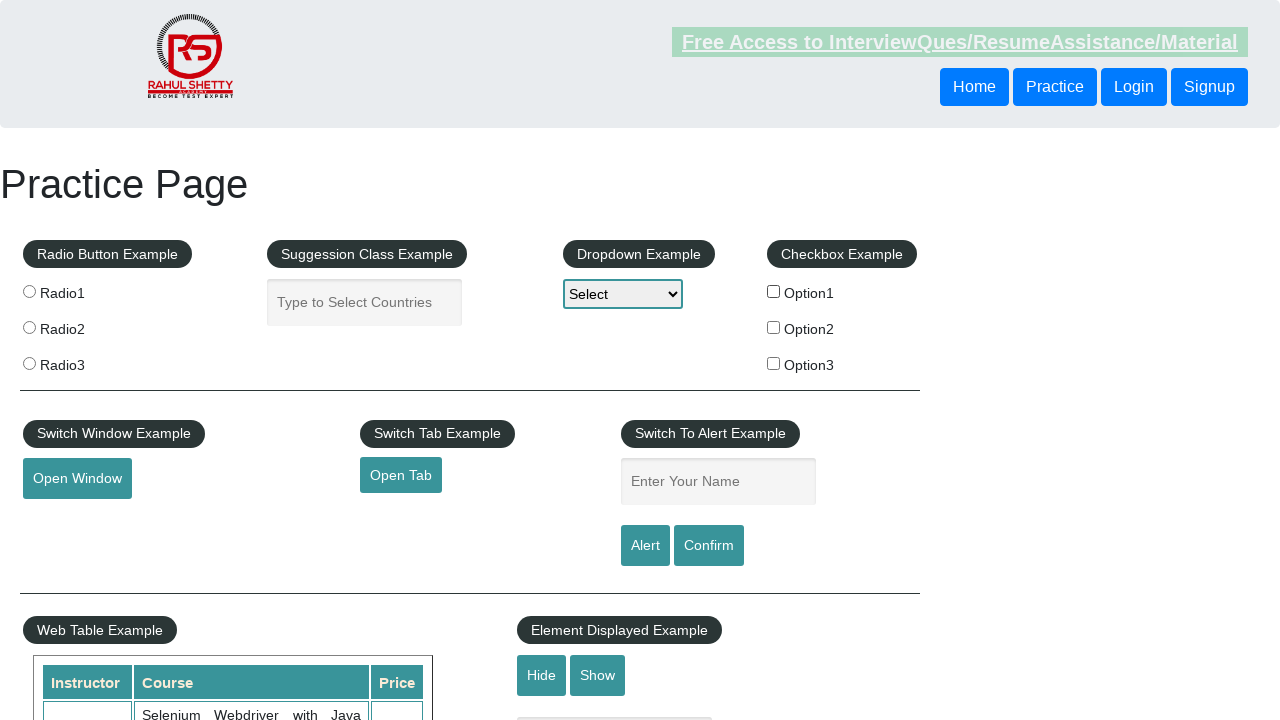